Tests autosuggestive dropdown functionality by typing a partial country name "Ind" and selecting "India" from the suggestion list

Starting URL: https://rahulshettyacademy.com/dropdownsPractise/

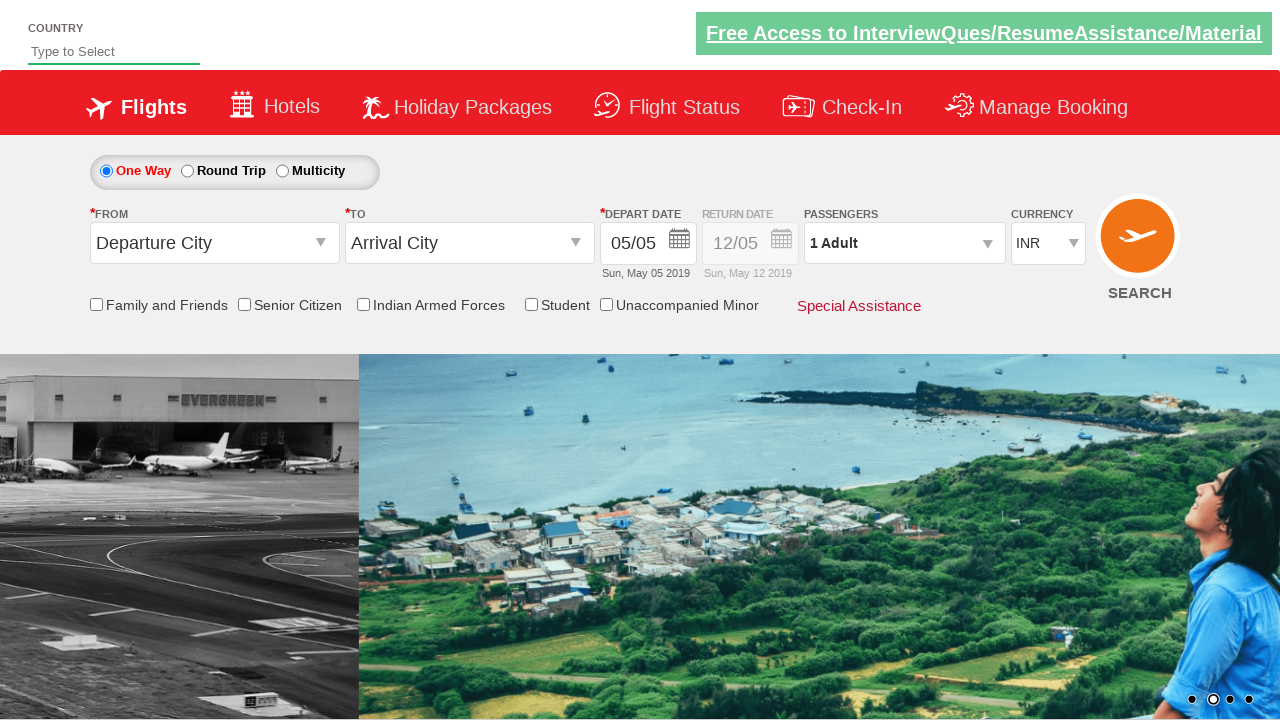

Filled autosuggest field with 'Ind' on #autosuggest
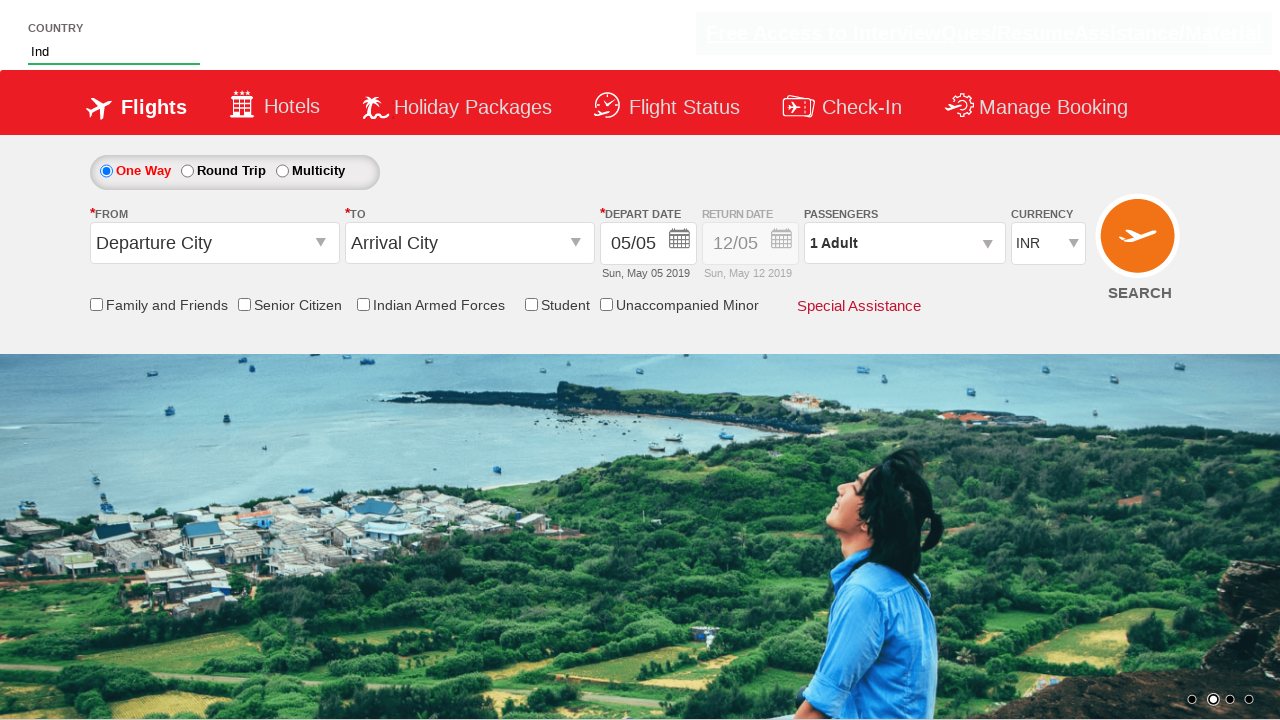

Waited for autosuggestive dropdown suggestions to appear
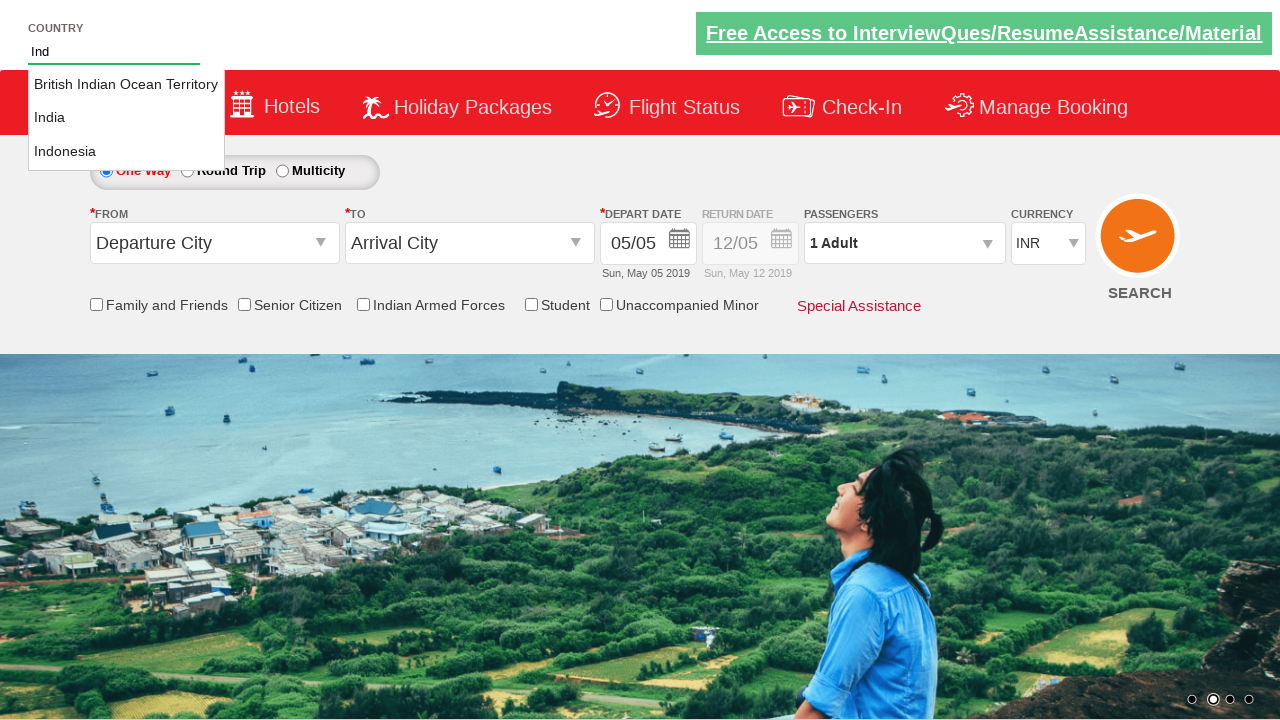

Retrieved all suggestion options from dropdown
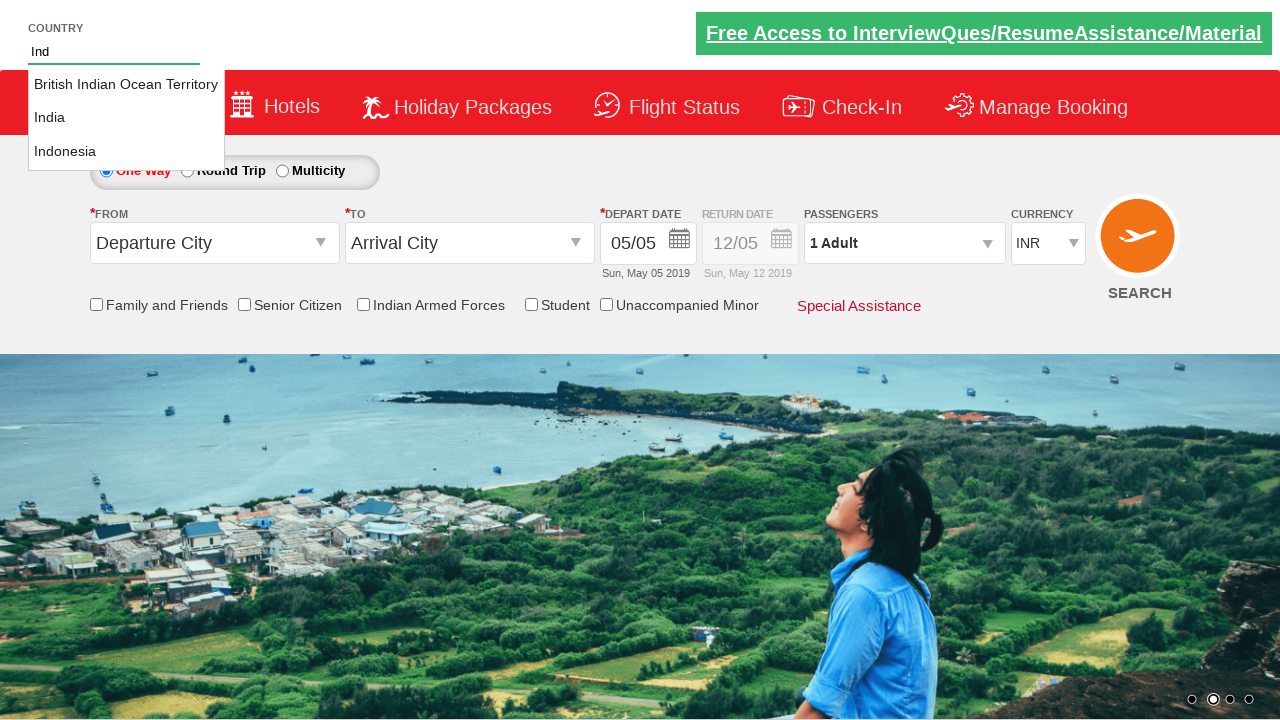

Selected 'India' from autosuggestive dropdown at (126, 118) on li.ui-menu-item a >> nth=1
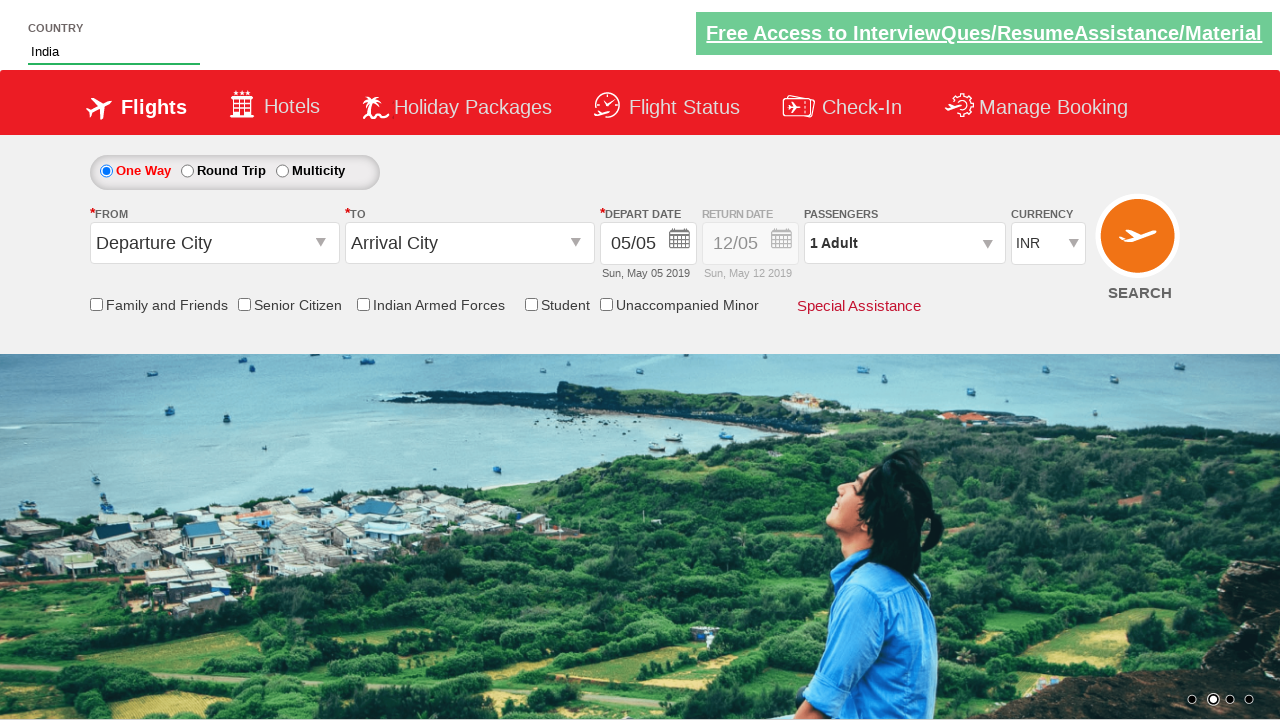

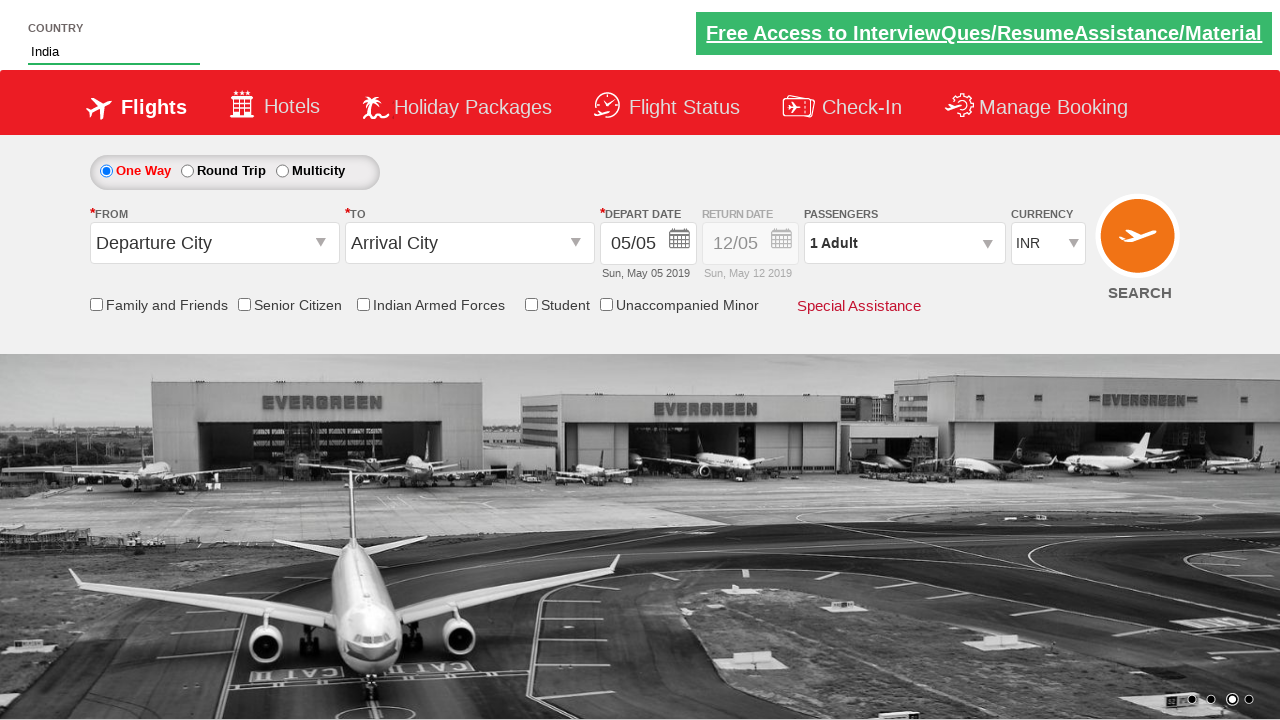